Tests a form submission on DemoQA by filling in name, email, current address, and permanent address fields, then submitting the form

Starting URL: https://demoqa.com/text-box

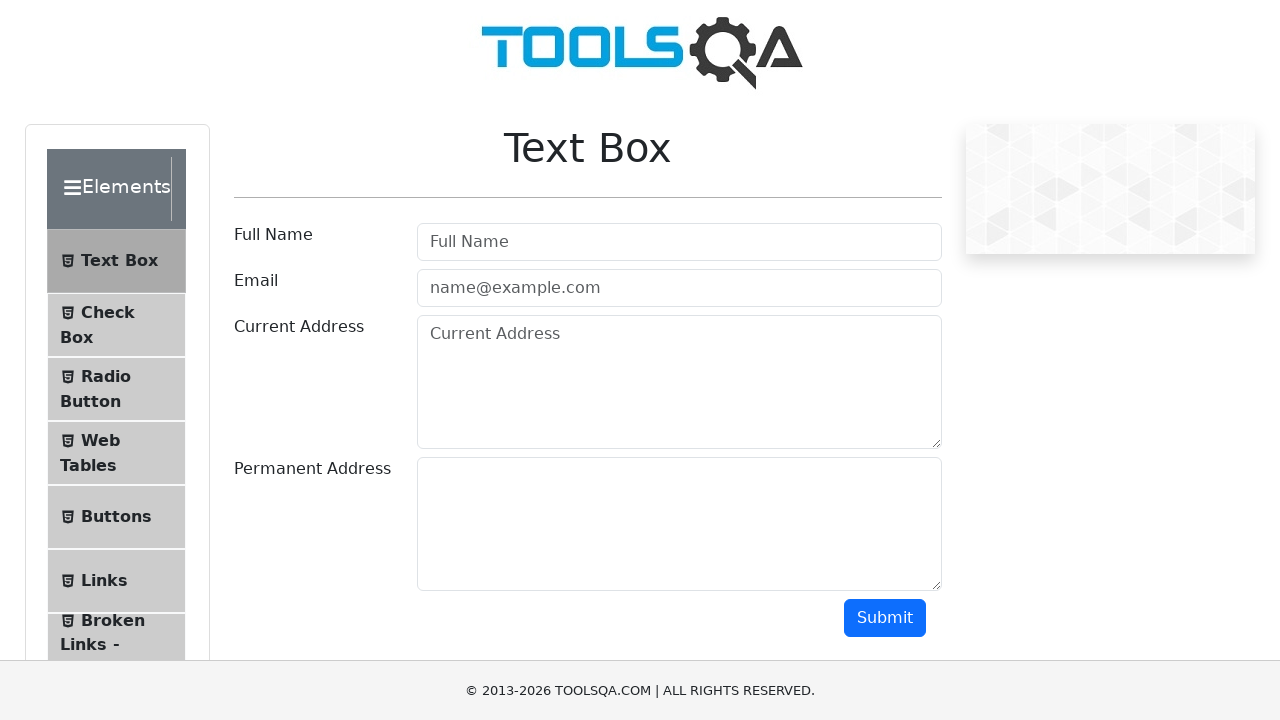

Filled name field with 'Joseph' on #userName
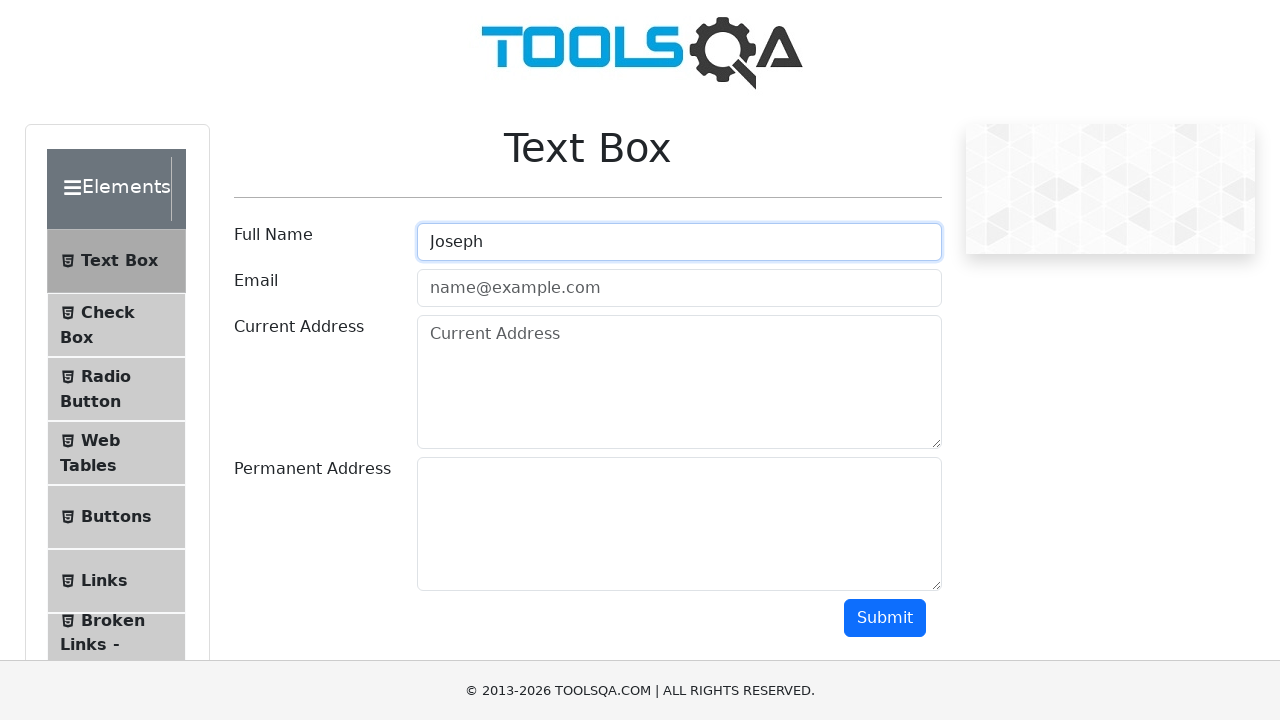

Filled email field with '123josep@gmail.com' on #userEmail
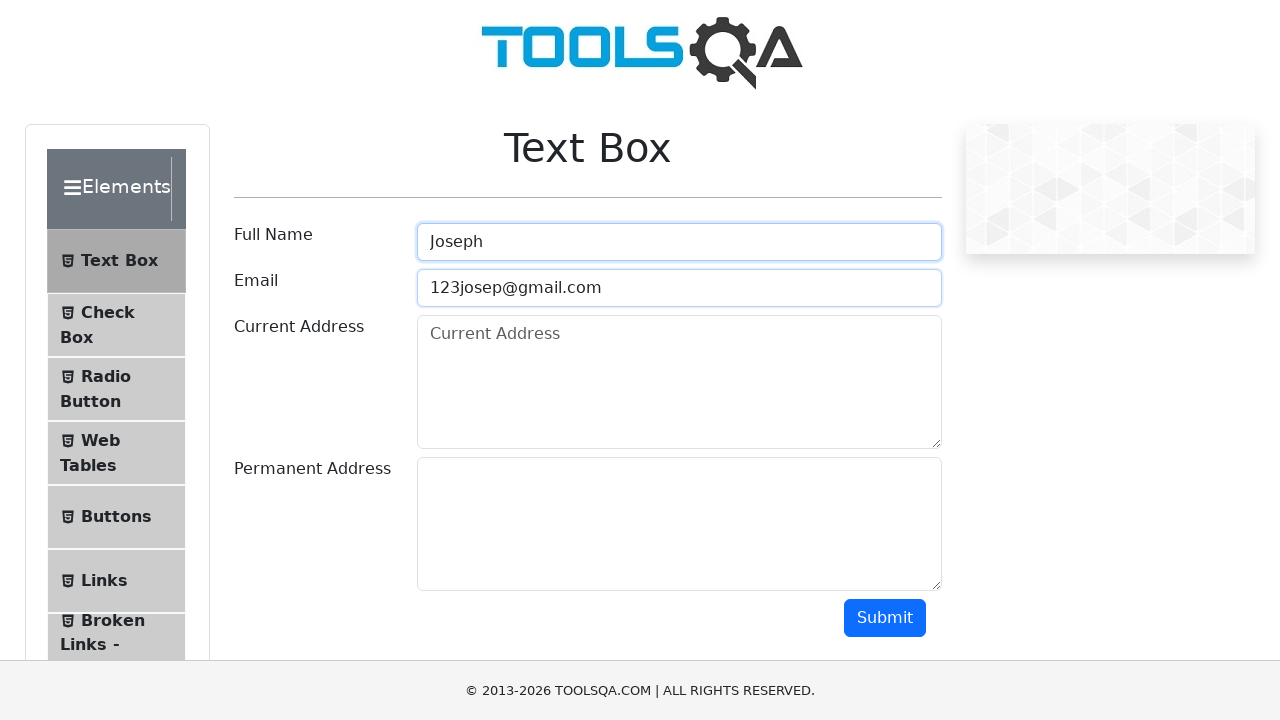

Filled current address field with 'Panamá' on #currentAddress
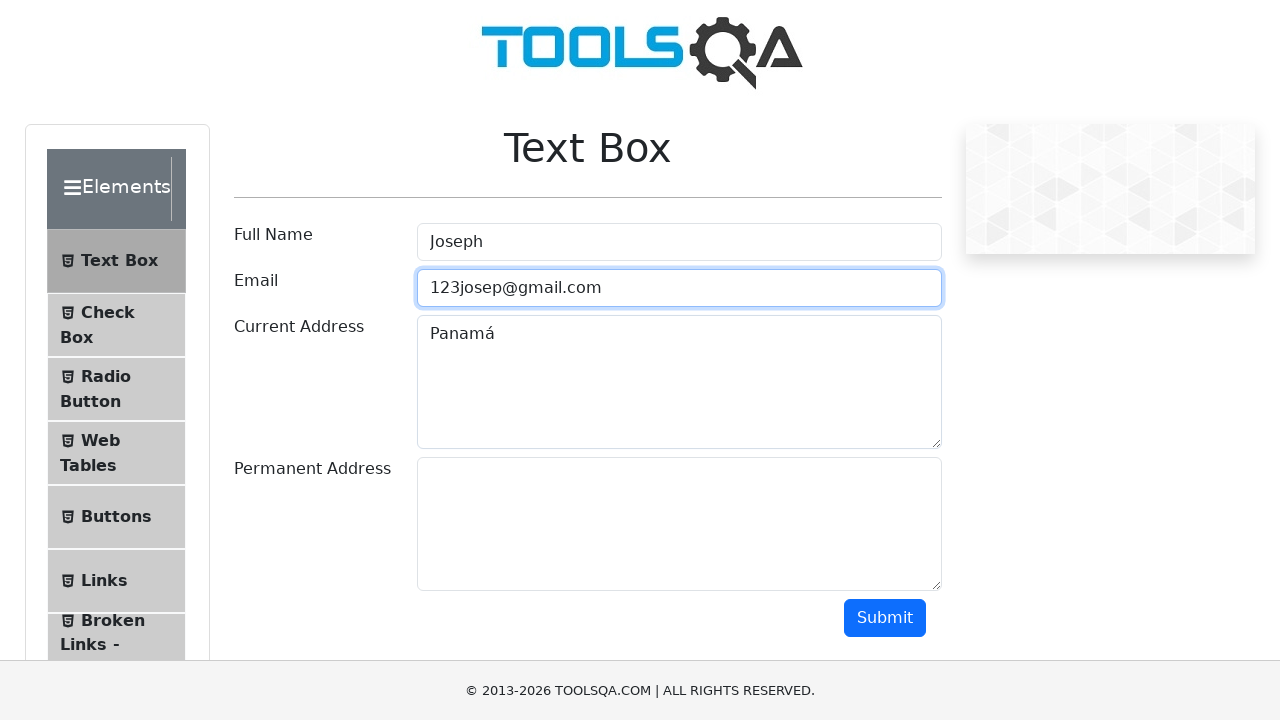

Filled permanent address field with 'Provincia' on #permanentAddress
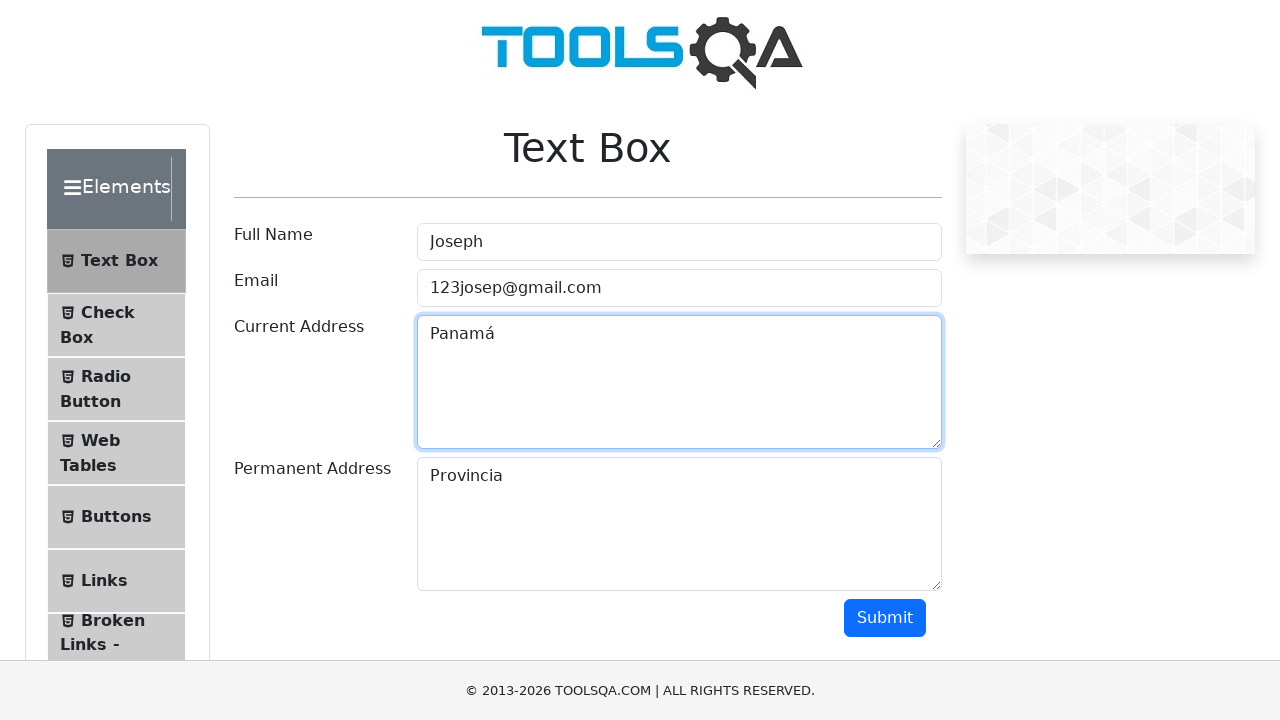

Scrolled down to ensure submit button is visible
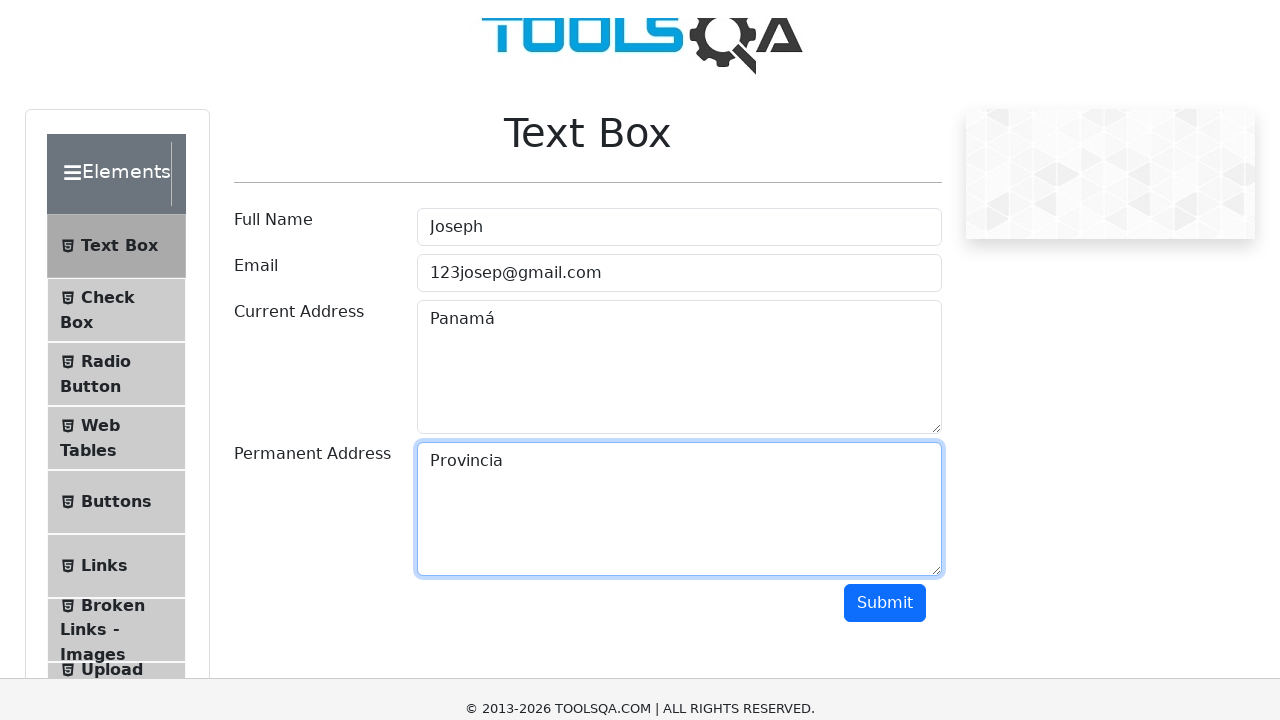

Clicked submit button to submit the form at (885, 268) on #submit
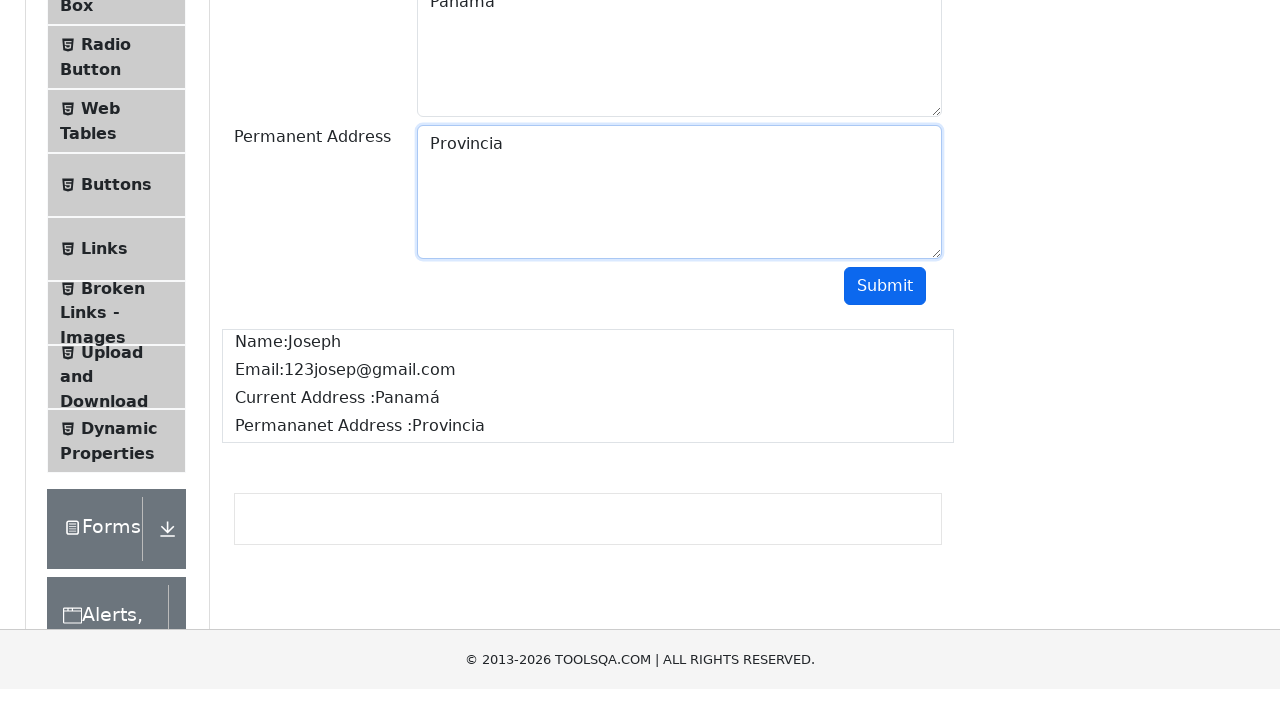

Waited for form submission to complete
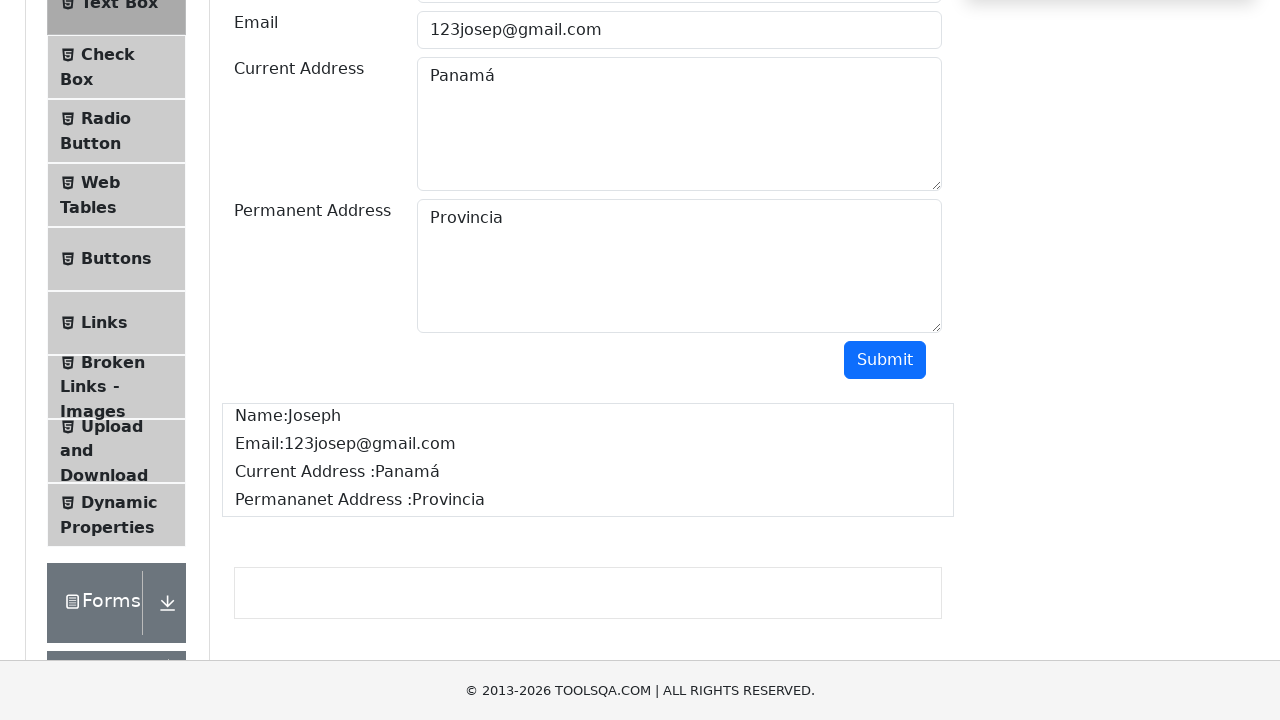

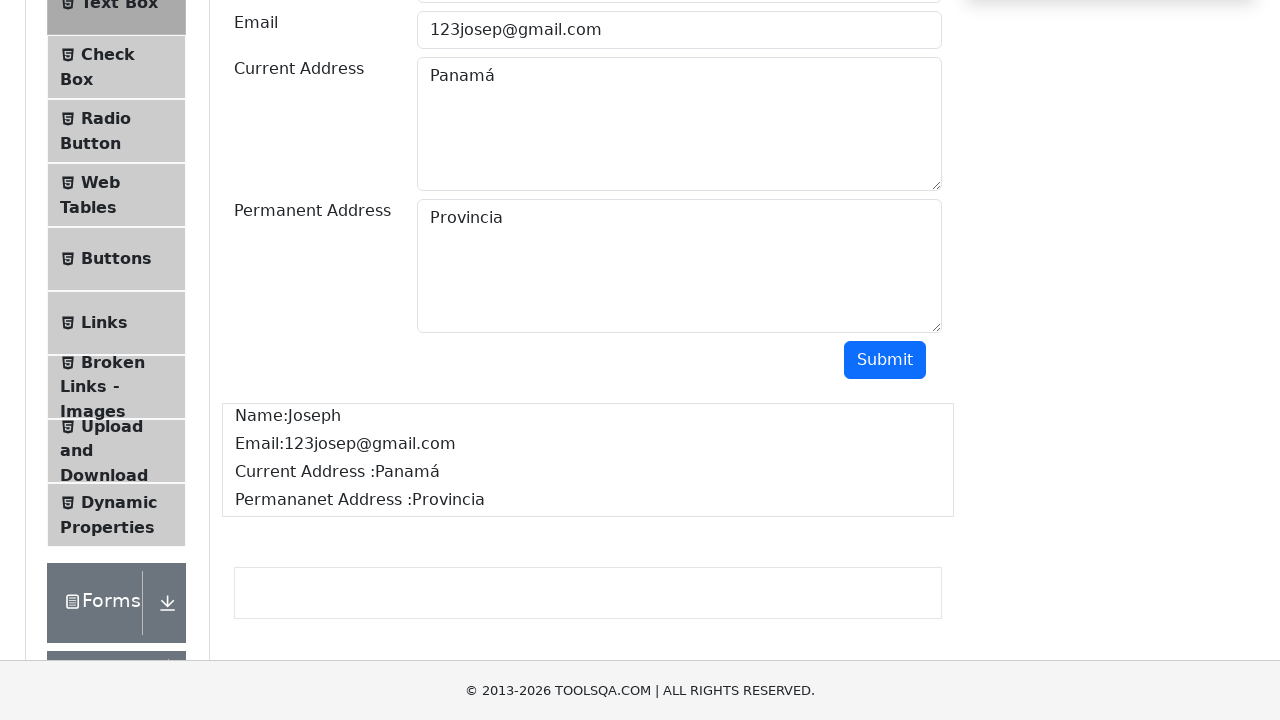